Tests navigation to the contacts page from the home page

Starting URL: https://sbis.ru/

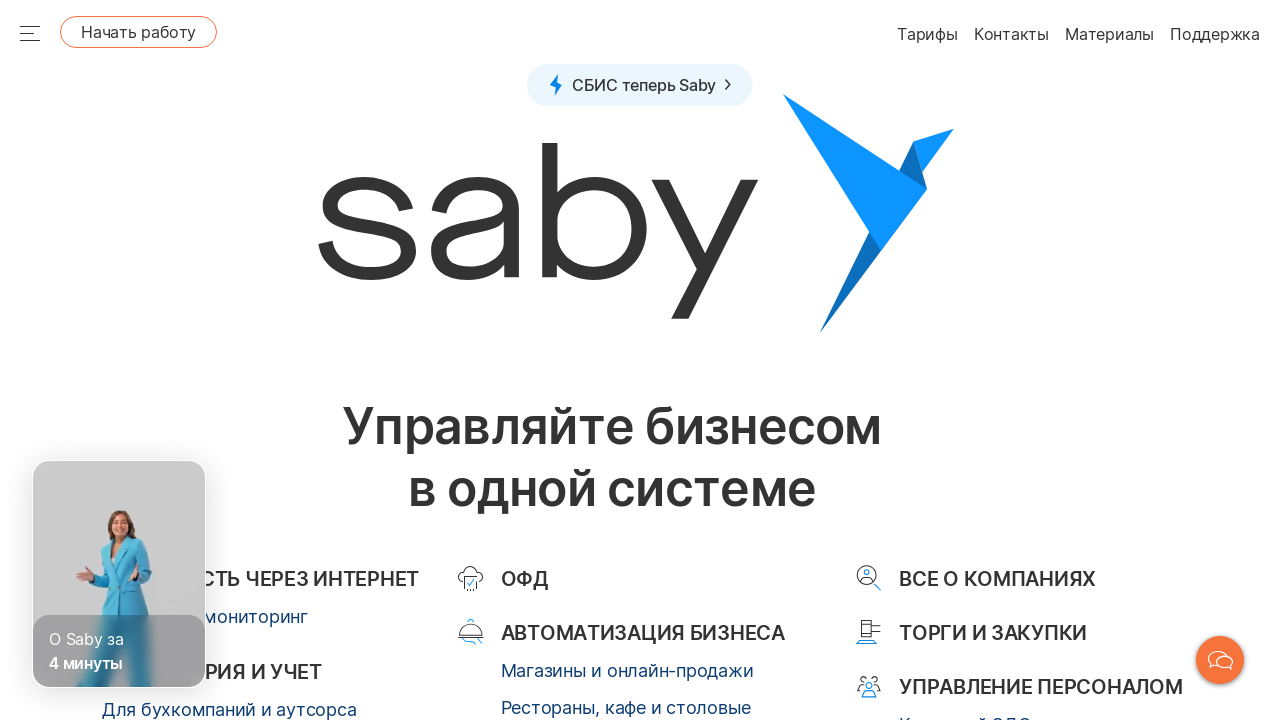

Clicked on the contacts link at (972, 360) on xpath=//a[contains(@href, "contacts")]
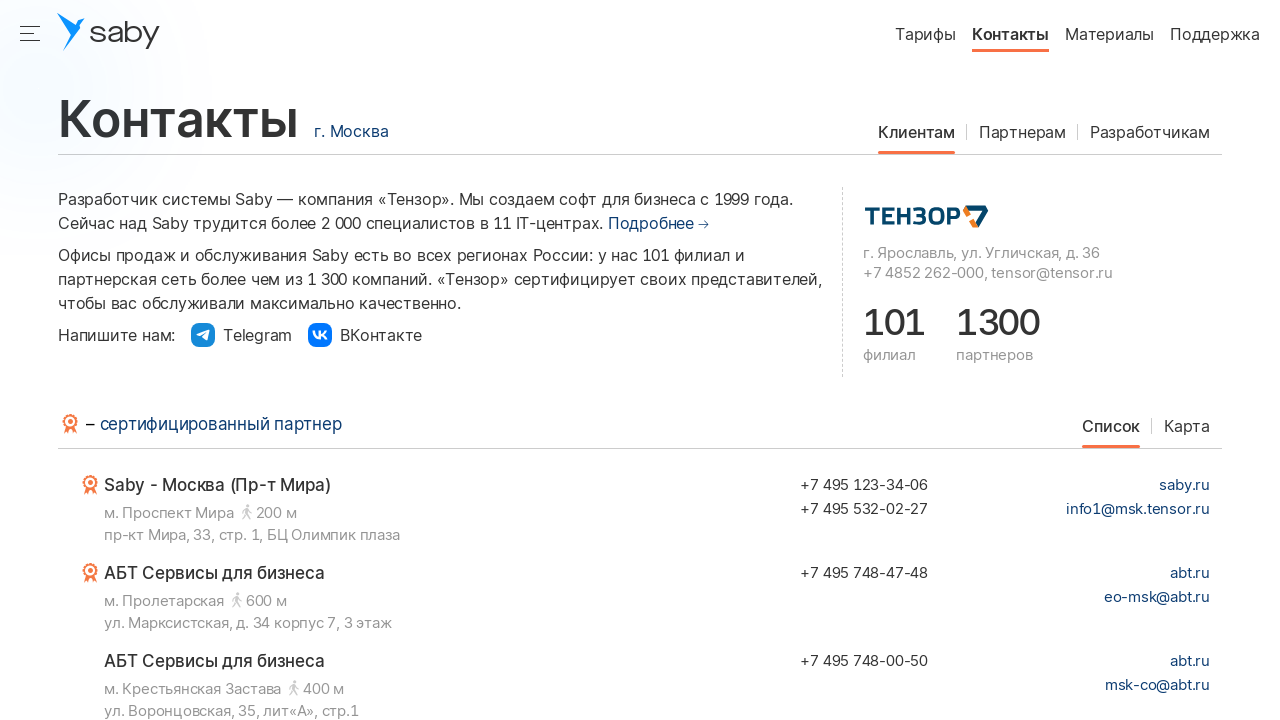

Contacts page loaded successfully
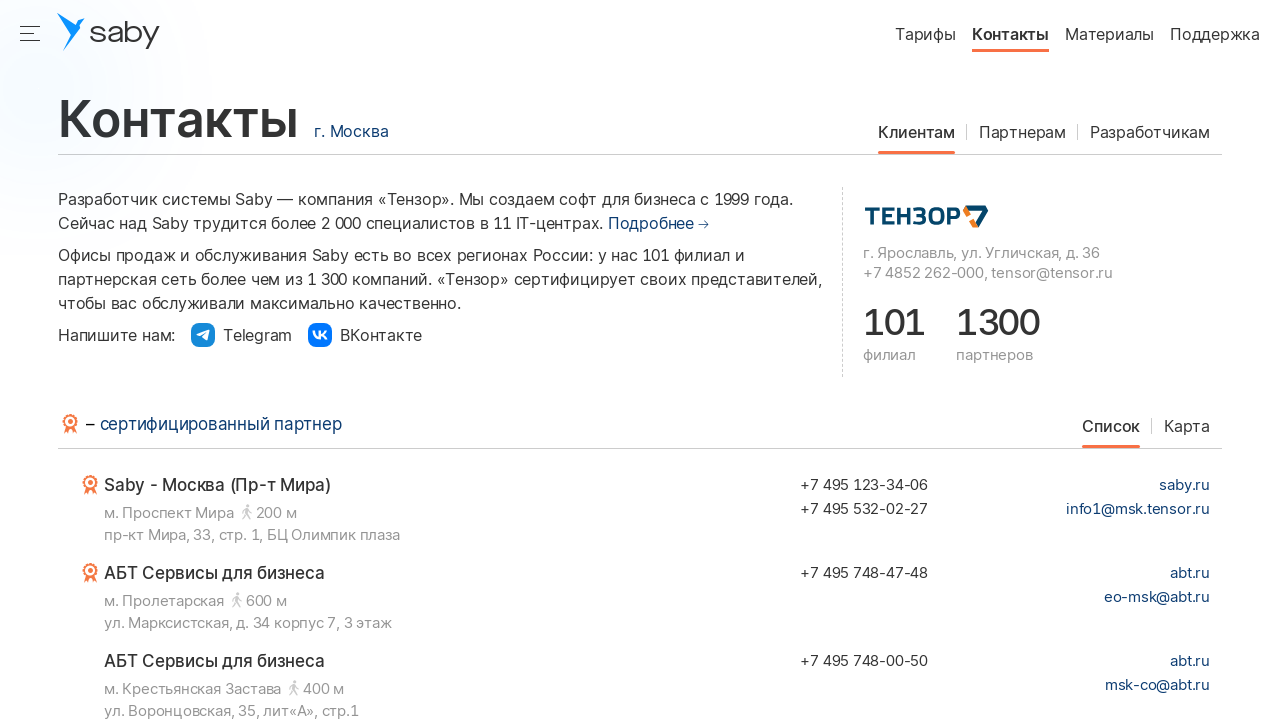

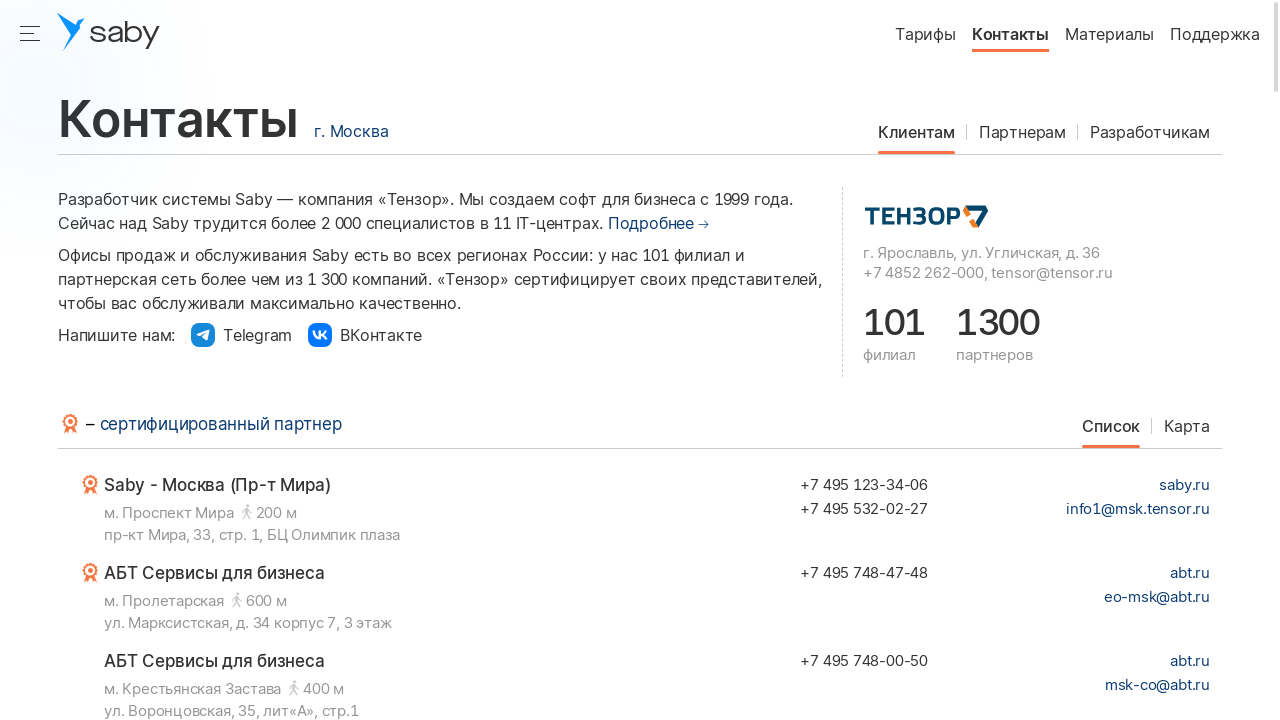